Tests that the Clear completed button is hidden when there are no completed items.

Starting URL: https://demo.playwright.dev/todomvc

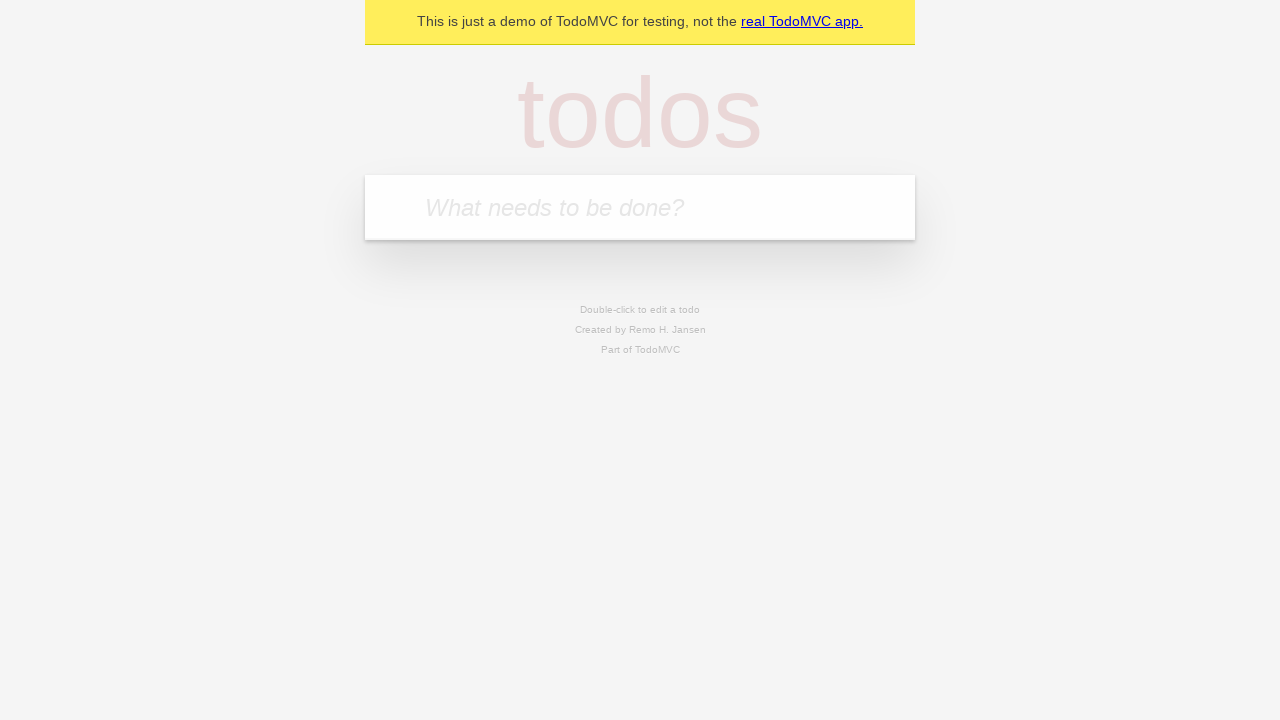

Filled todo input with 'buy some cheese' on internal:attr=[placeholder="What needs to be done?"i]
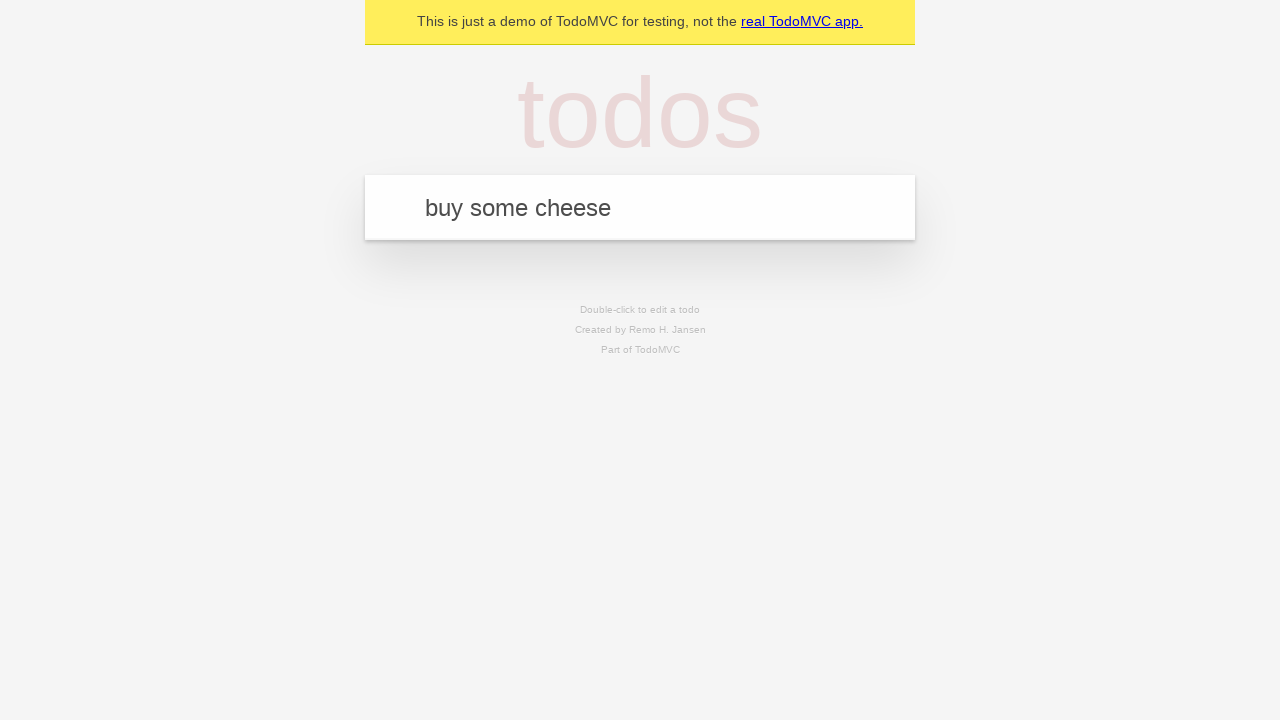

Pressed Enter to add 'buy some cheese' to the todo list on internal:attr=[placeholder="What needs to be done?"i]
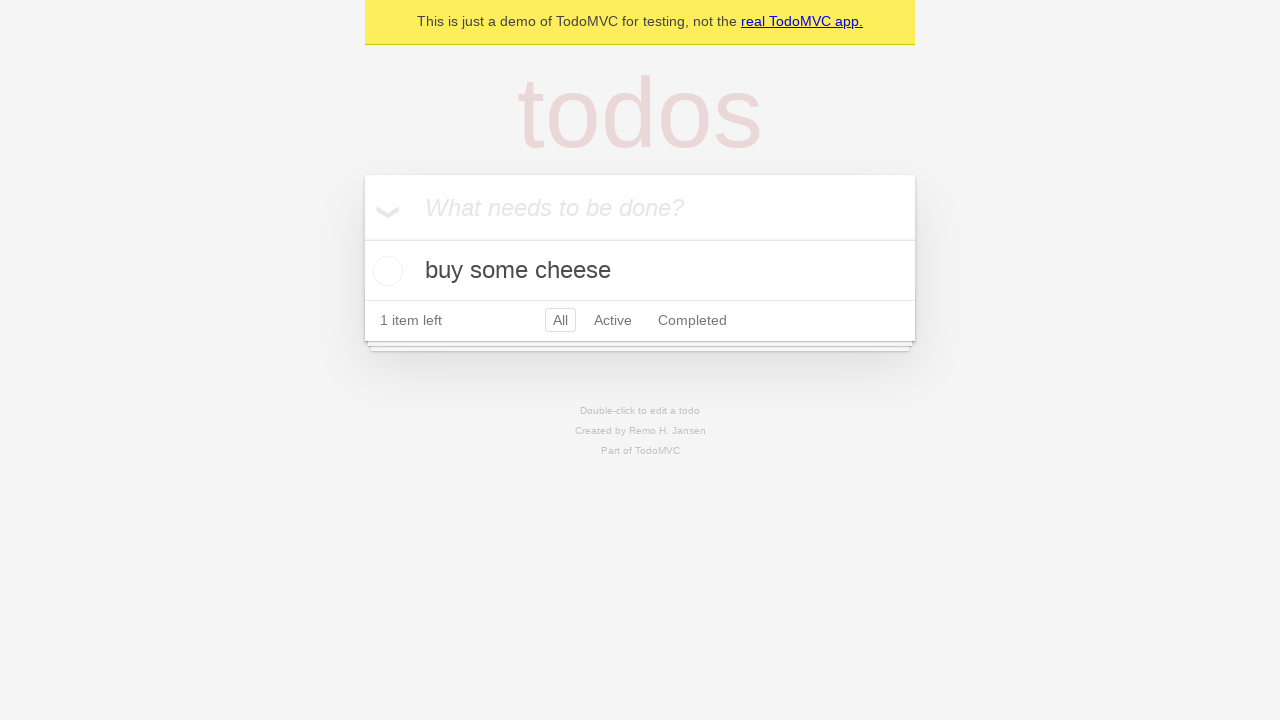

Filled todo input with 'feed the cat' on internal:attr=[placeholder="What needs to be done?"i]
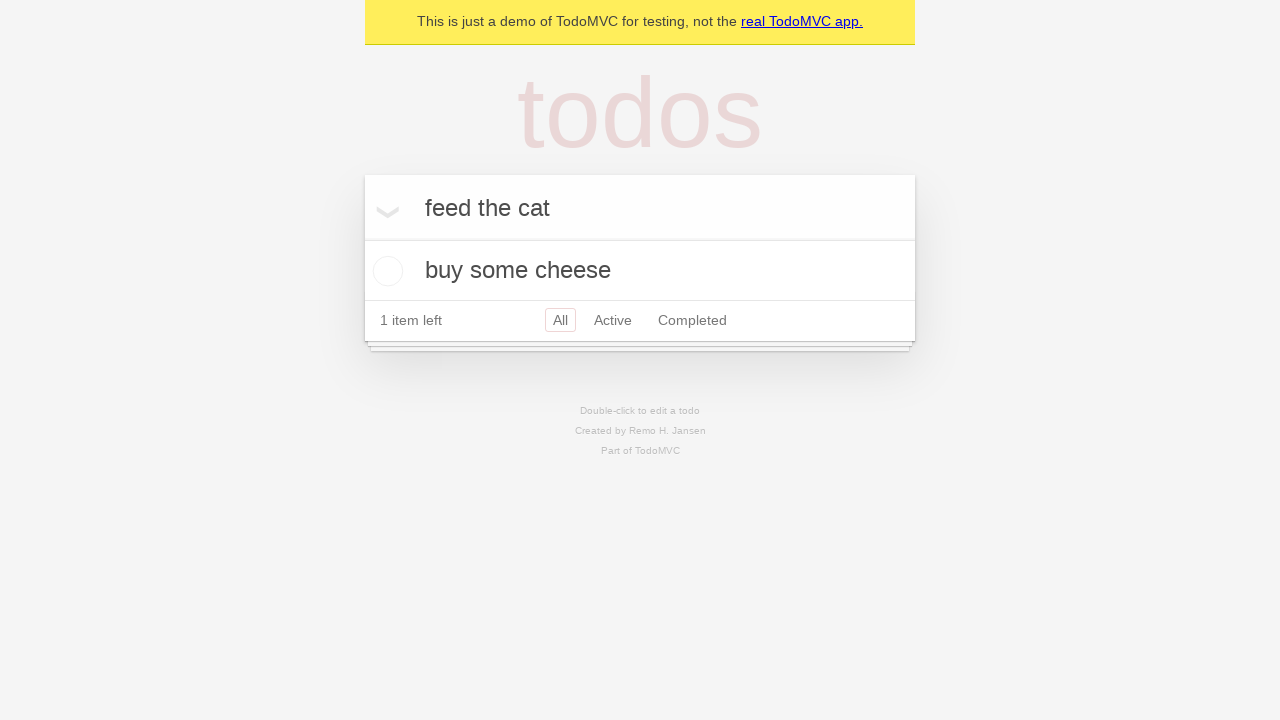

Pressed Enter to add 'feed the cat' to the todo list on internal:attr=[placeholder="What needs to be done?"i]
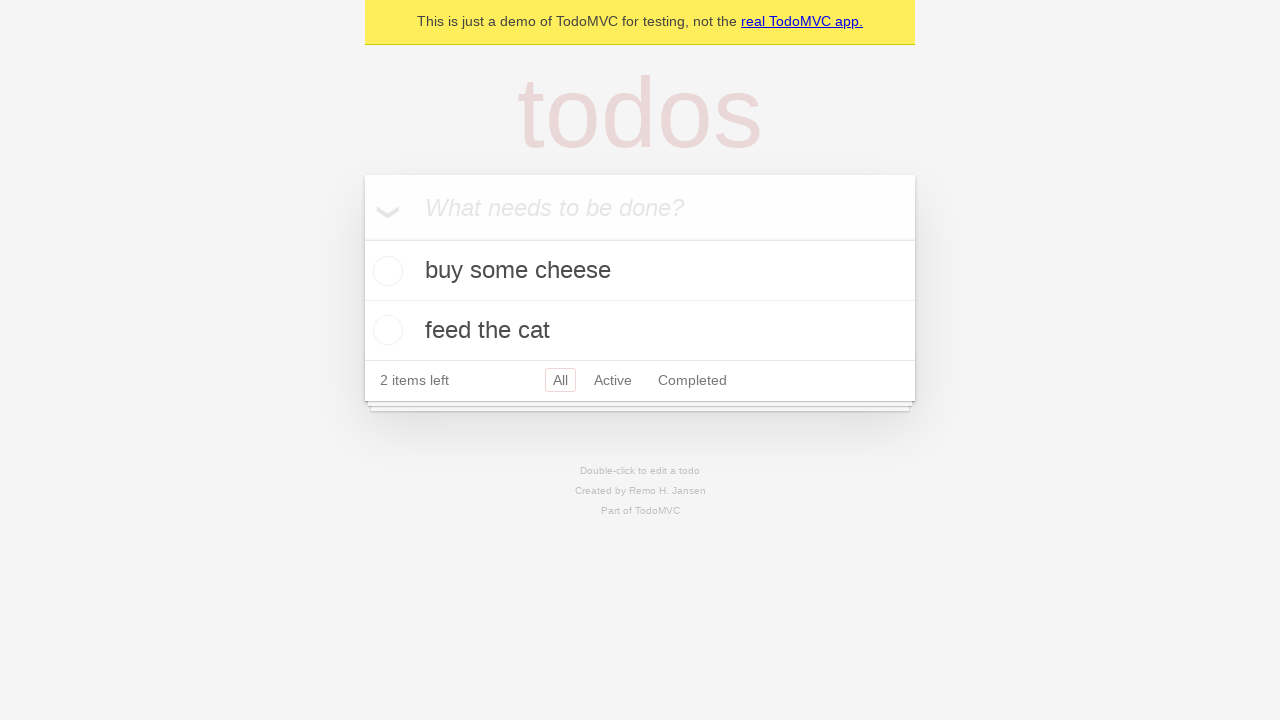

Filled todo input with 'book a doctors appointment' on internal:attr=[placeholder="What needs to be done?"i]
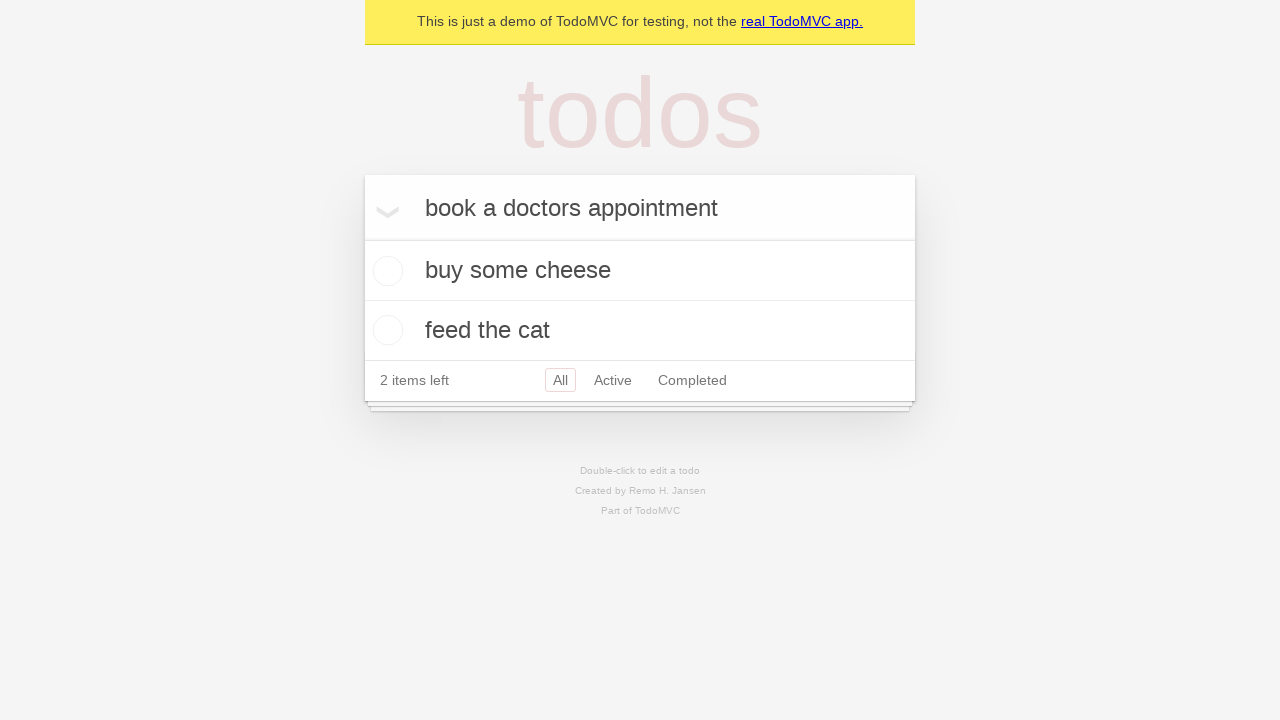

Pressed Enter to add 'book a doctors appointment' to the todo list on internal:attr=[placeholder="What needs to be done?"i]
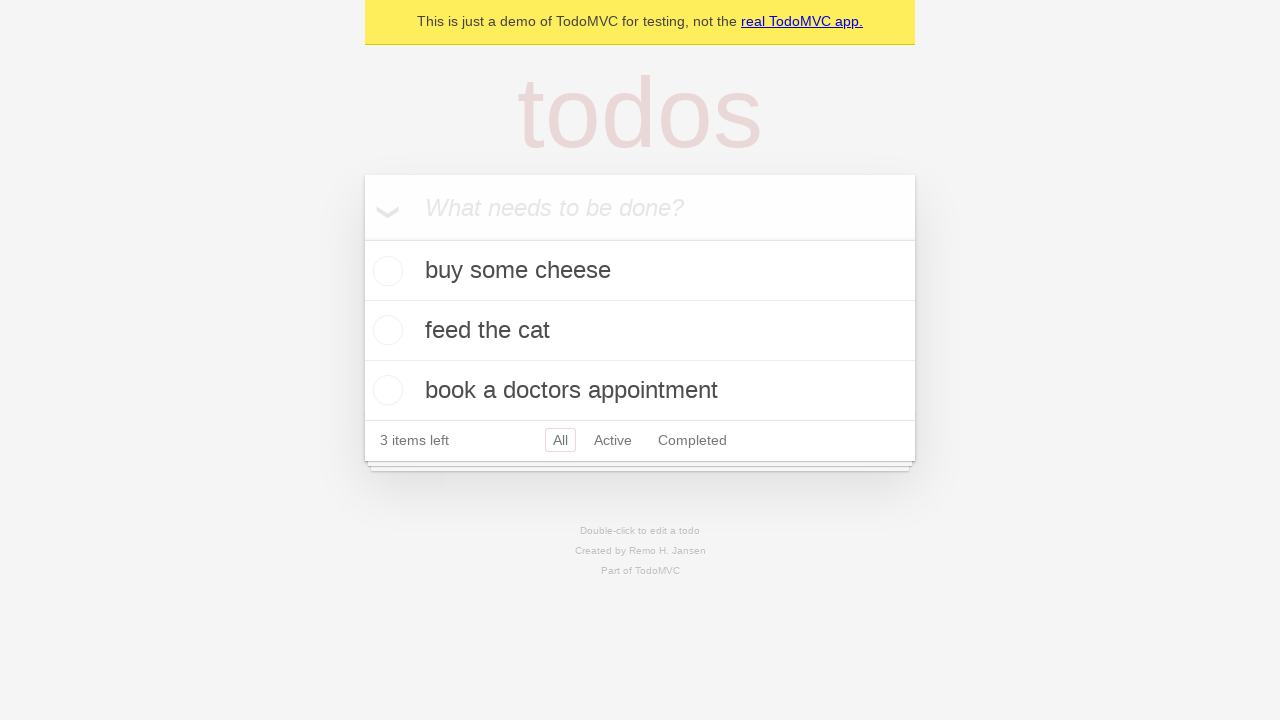

Waited for all 3 todo items to be added to the list
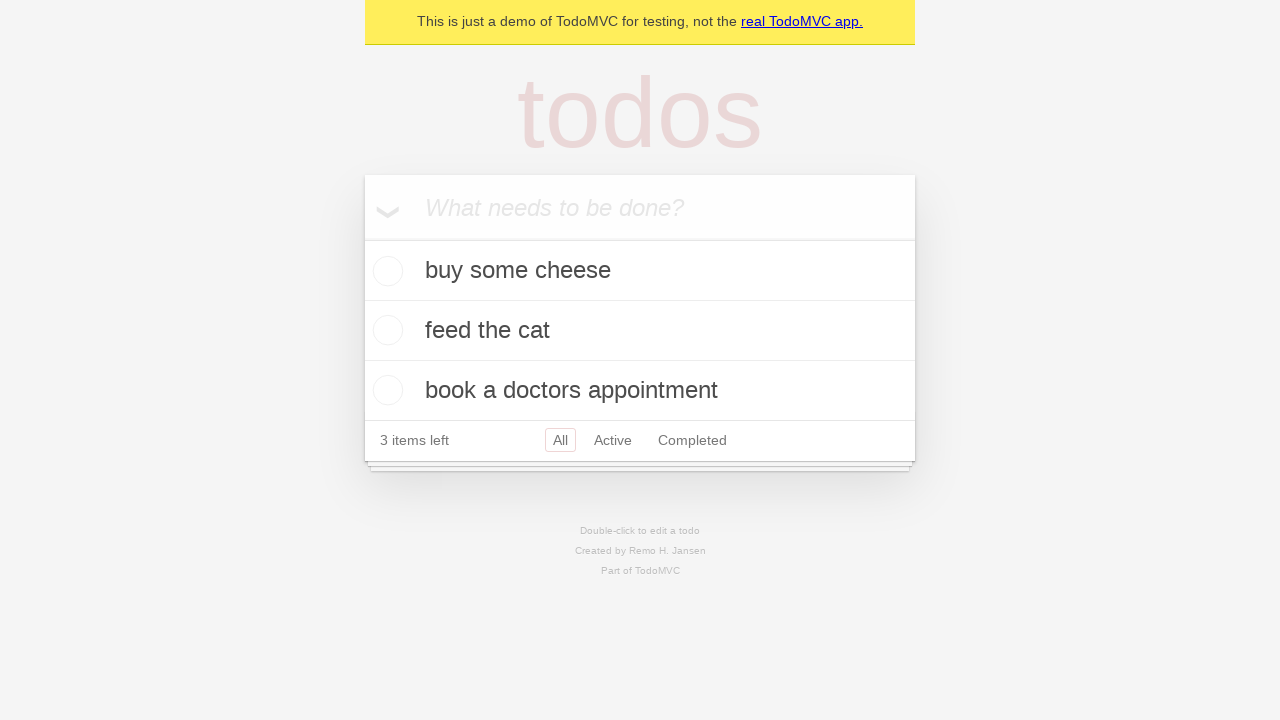

Checked the first todo item as completed at (385, 271) on .todo-list li .toggle >> nth=0
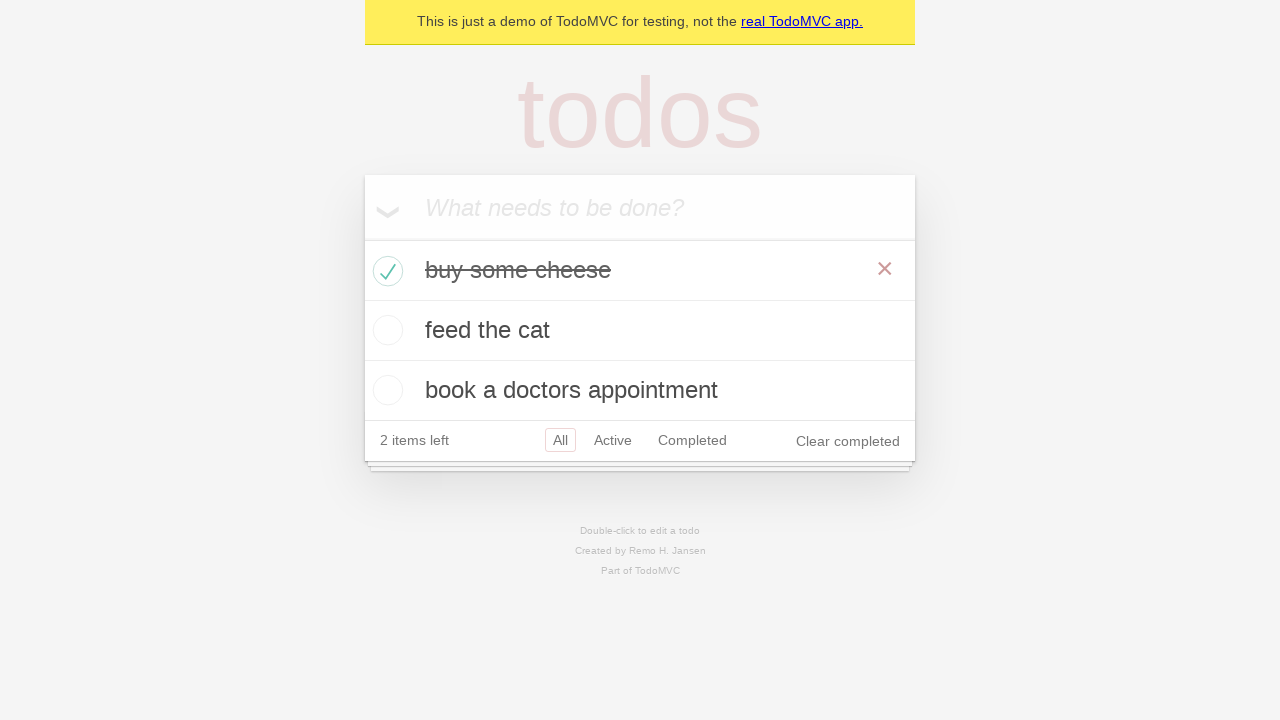

Clicked the 'Clear completed' button at (848, 441) on internal:role=button[name="Clear completed"i]
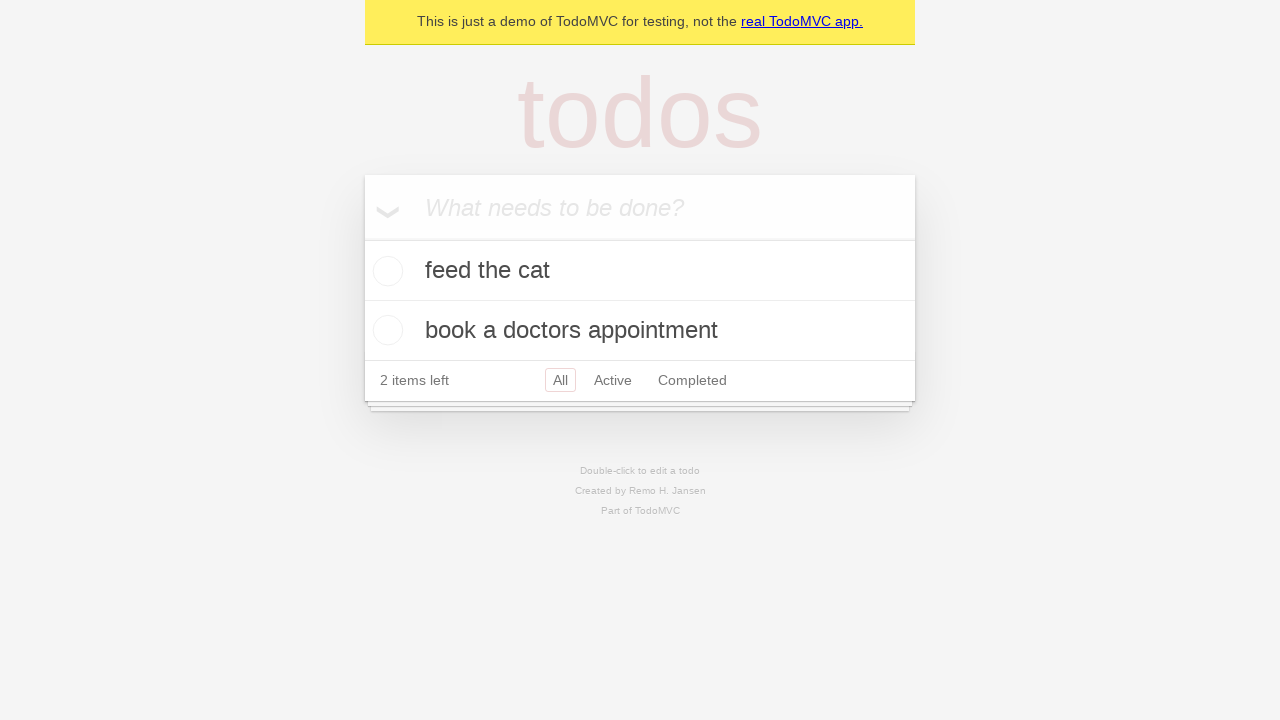

Verified that the 'Clear completed' button is hidden when no completed items remain
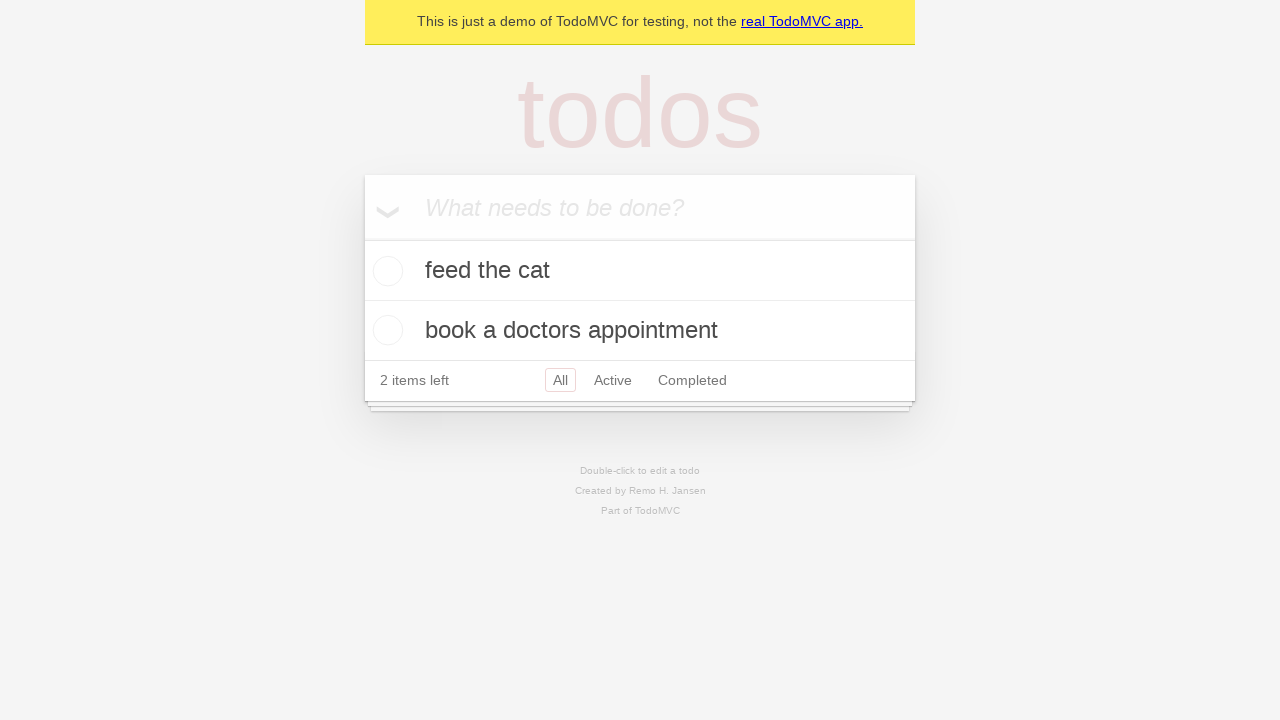

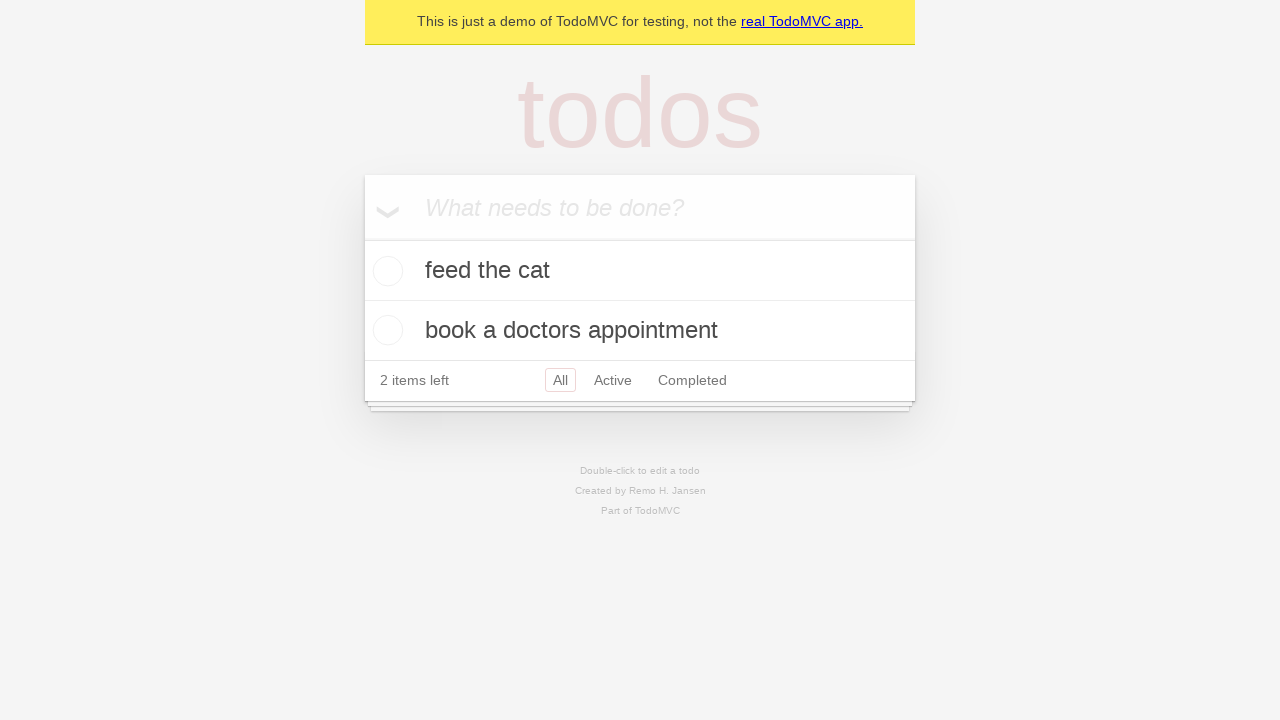